Navigates to the OrangeHRM login page and verifies the page loads correctly by checking the URL and title are accessible.

Starting URL: https://opensource-demo.orangehrmlive.com/web/index.php/auth/login

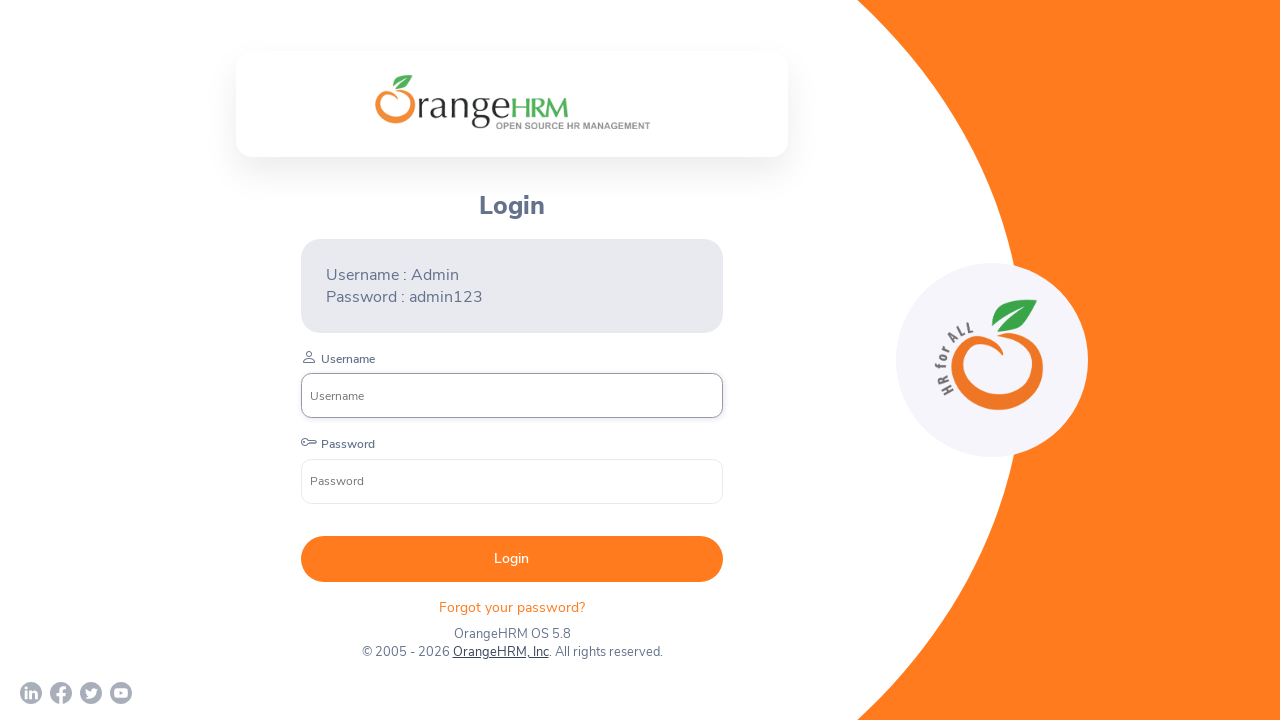

Retrieved current URL from OrangeHRM login page
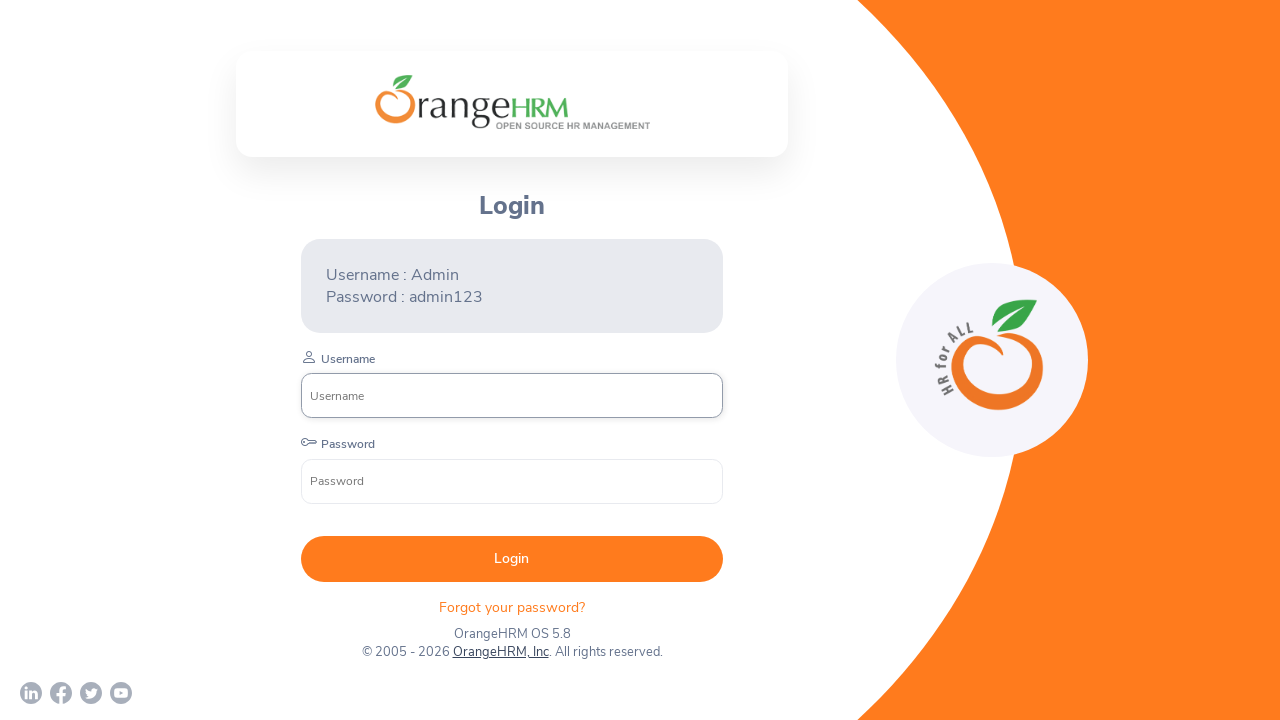

Retrieved page title
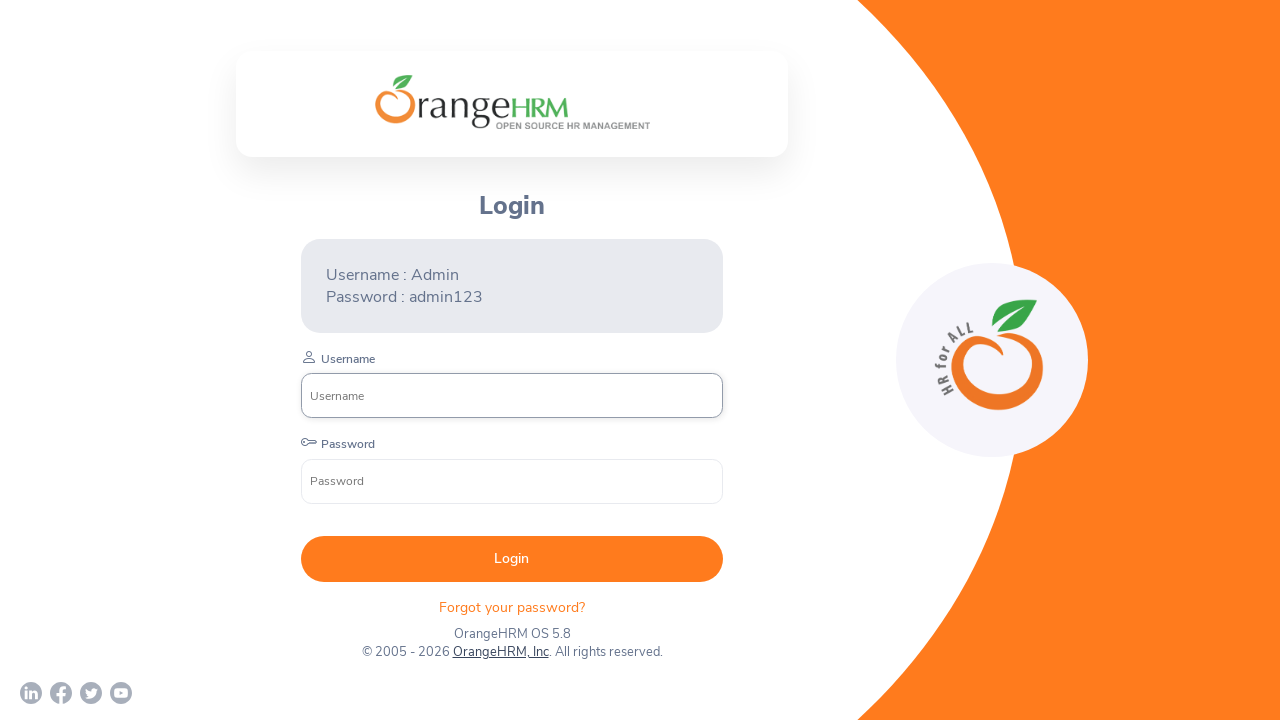

Login page fully loaded (DOM content ready)
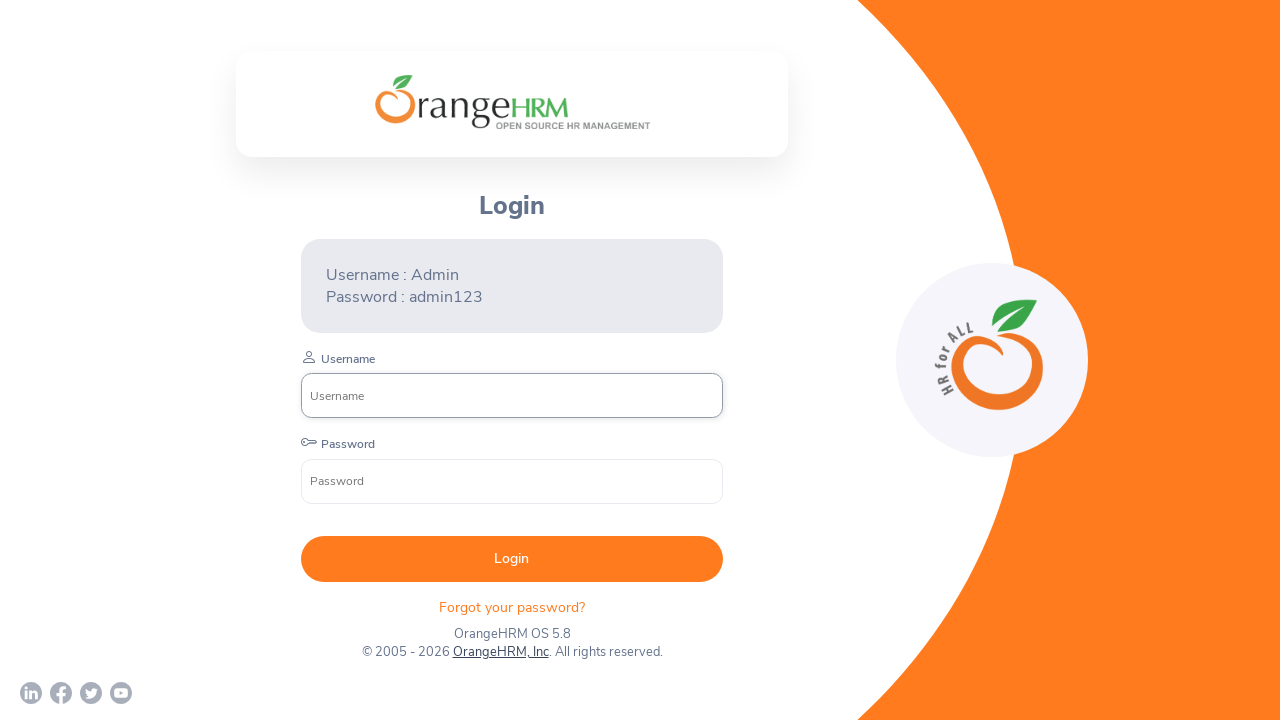

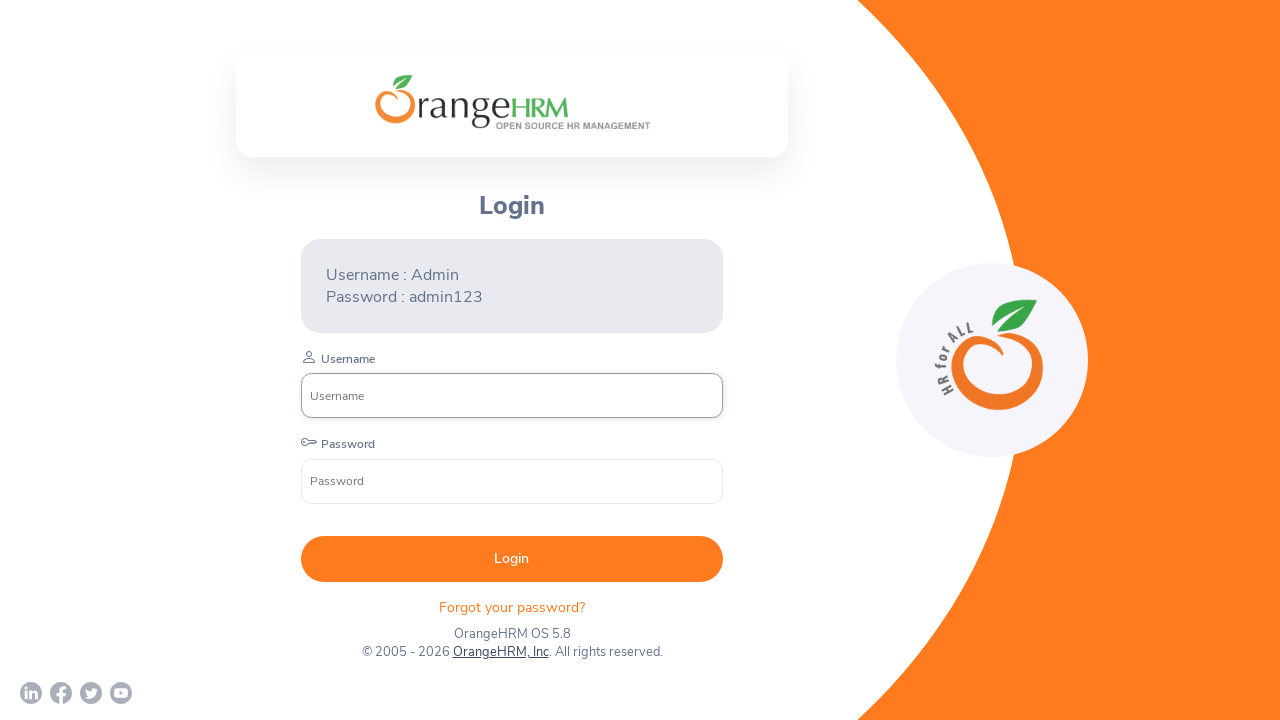